Tests alert handling by clicking a button that triggers an alert and then accepting/dismissing the alert dialog

Starting URL: https://formy-project.herokuapp.com/switch-window

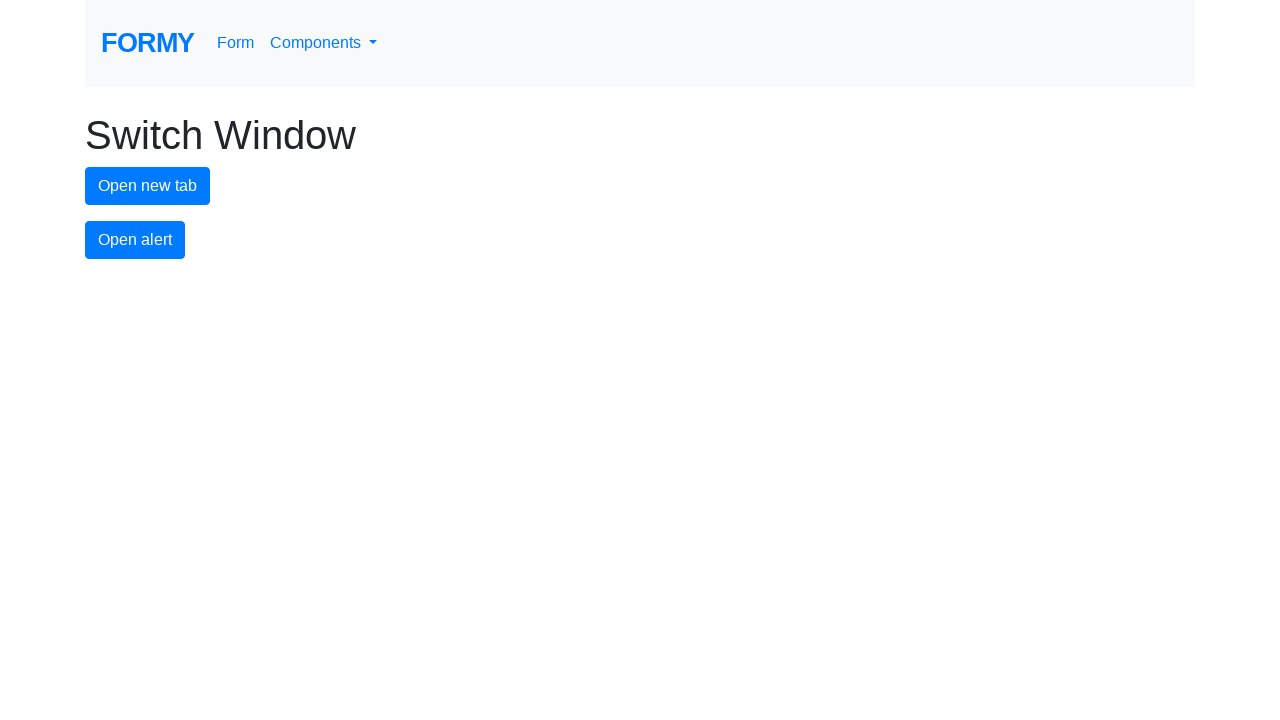

Clicked alert button to trigger the alert dialog at (135, 240) on #alert-button
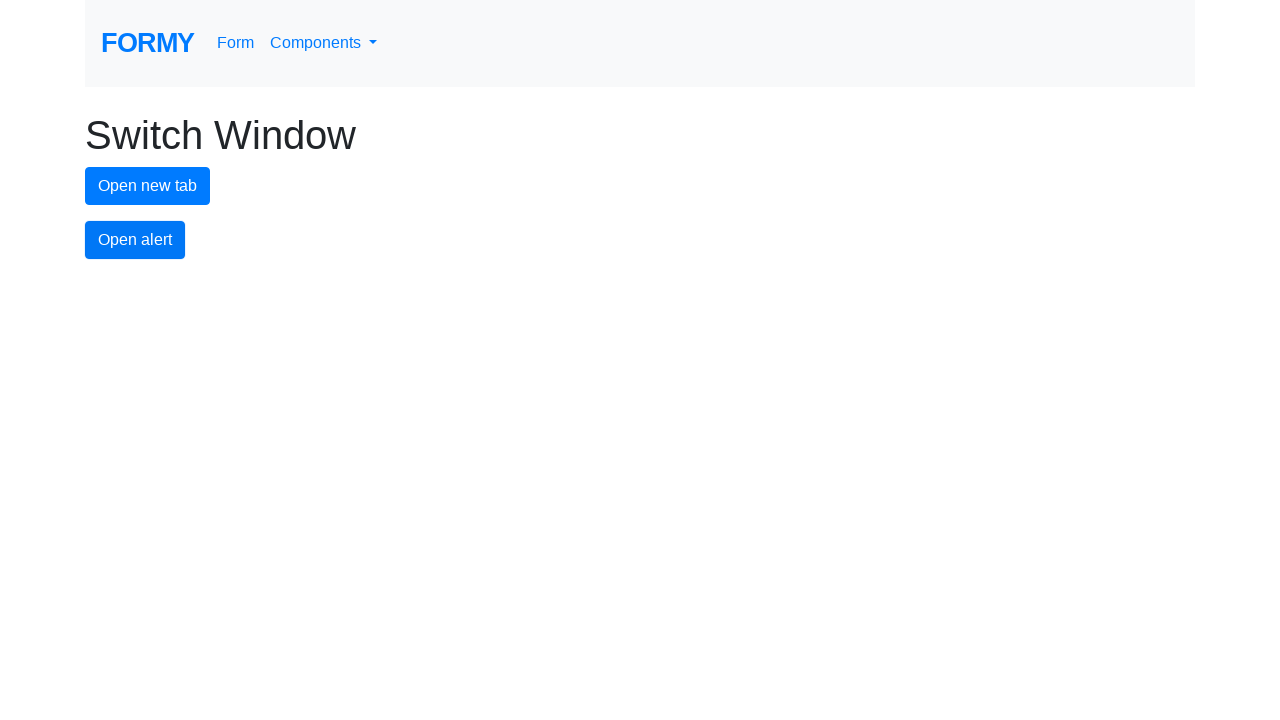

Set up dialog handler to accept alerts
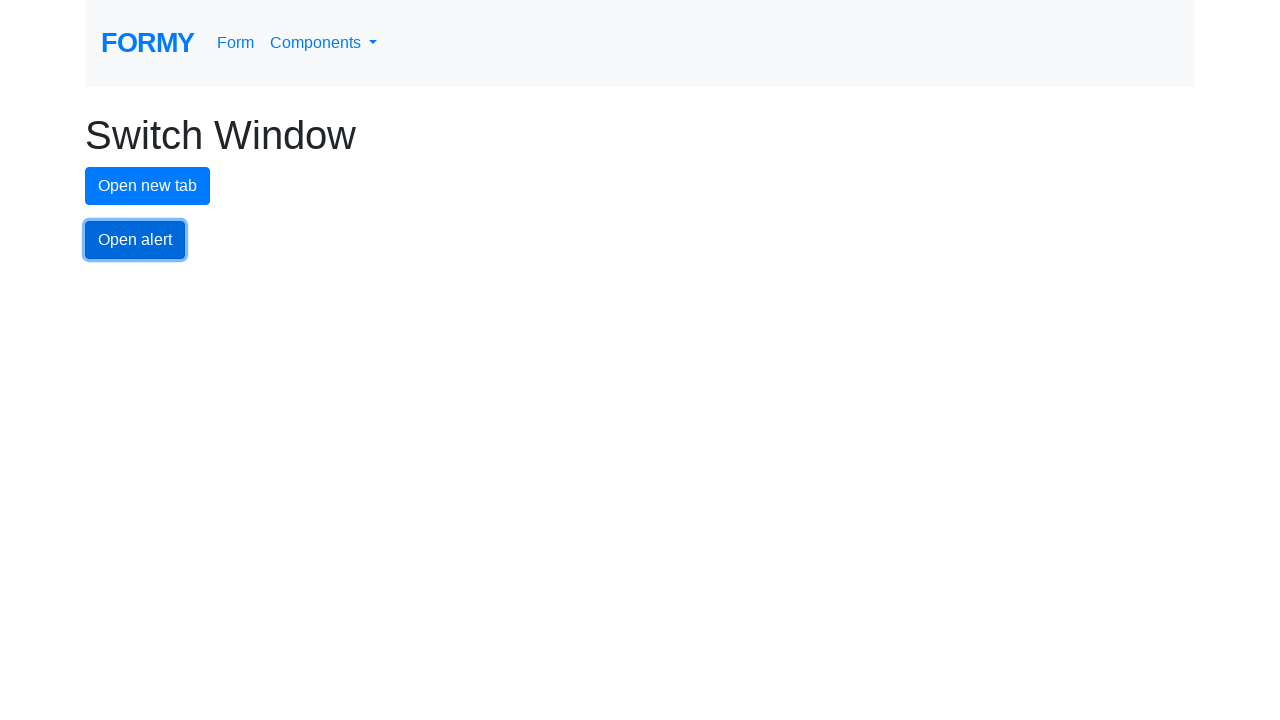

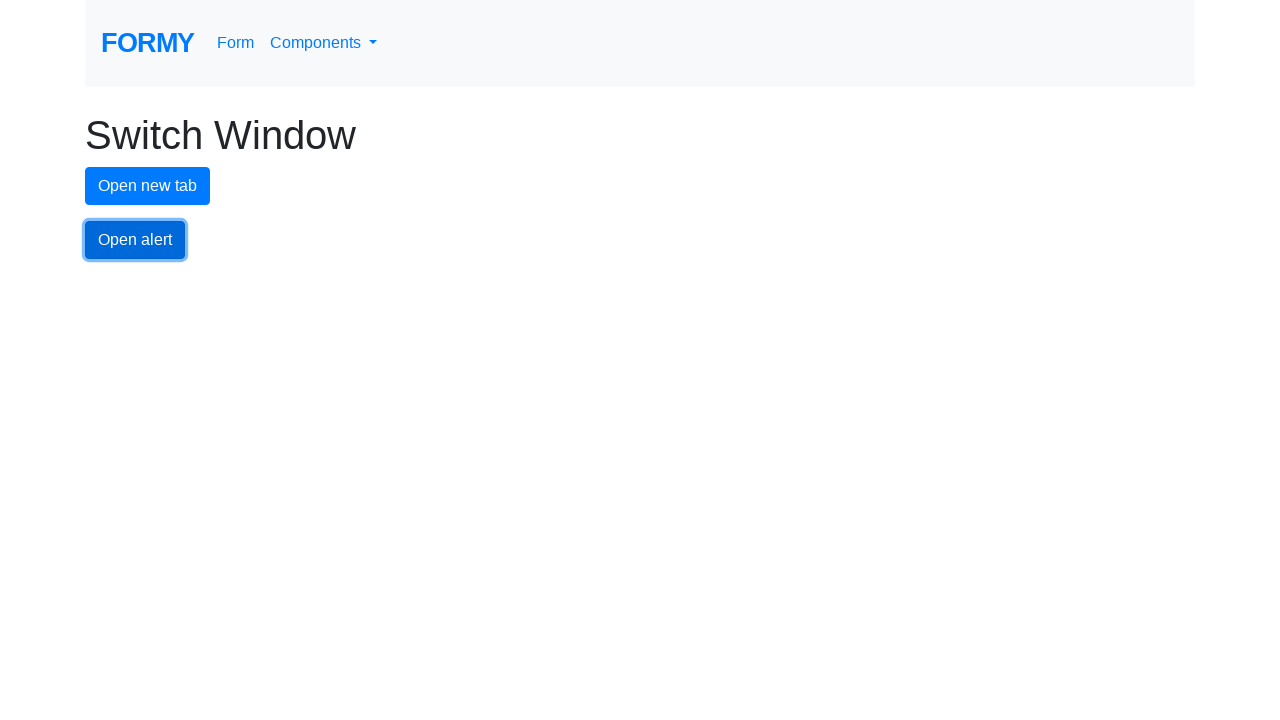